Tests dynamic controls with explicit waits by clicking Remove button, waiting for and verifying "It's gone!" message, then clicking Add and verifying "It's back!" message

Starting URL: https://the-internet.herokuapp.com/dynamic_controls

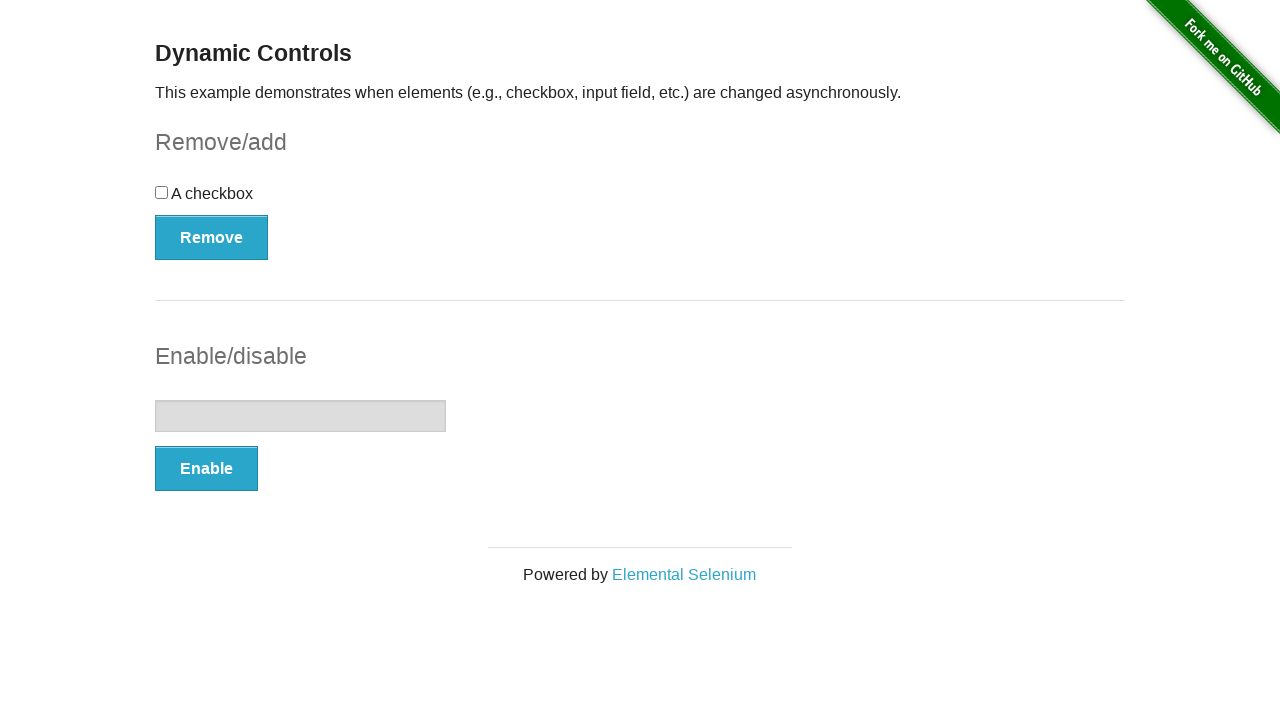

Clicked Remove button to trigger dynamic control removal at (212, 237) on xpath=//*[.='Remove']
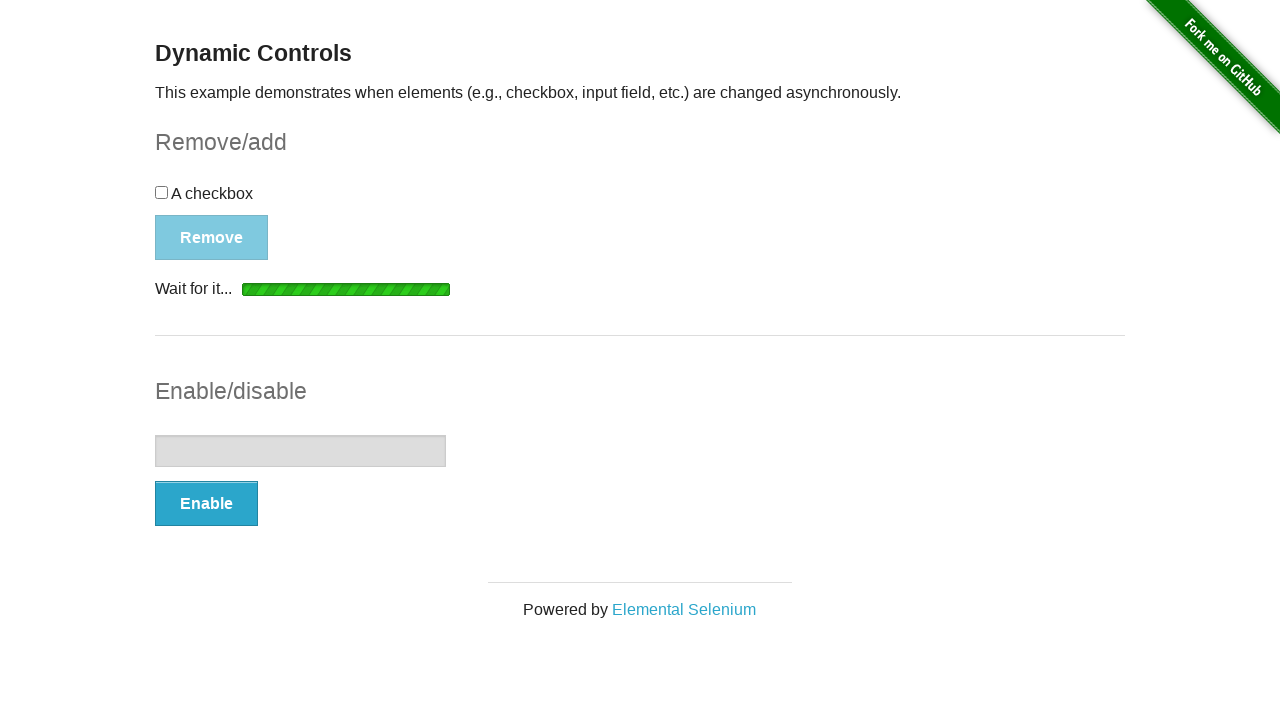

Waited for and found #message element - 'It's gone!' message is visible
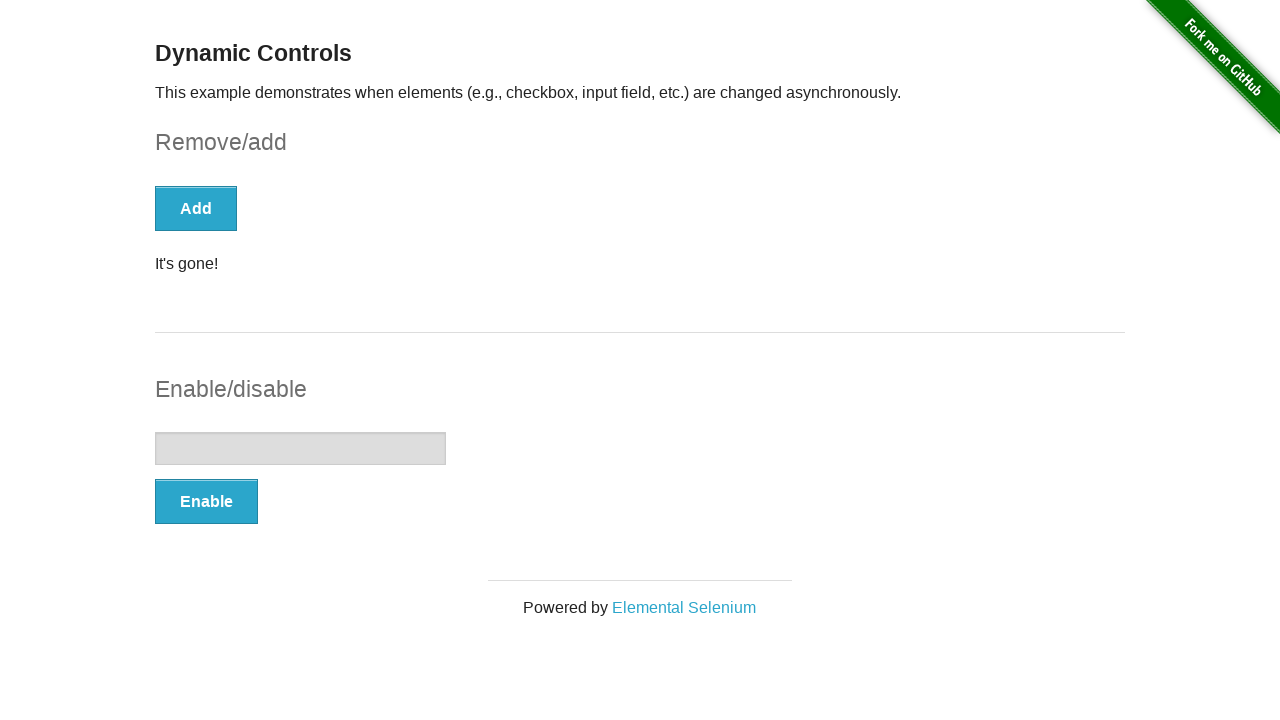

Verified that 'It's gone!' message is visible
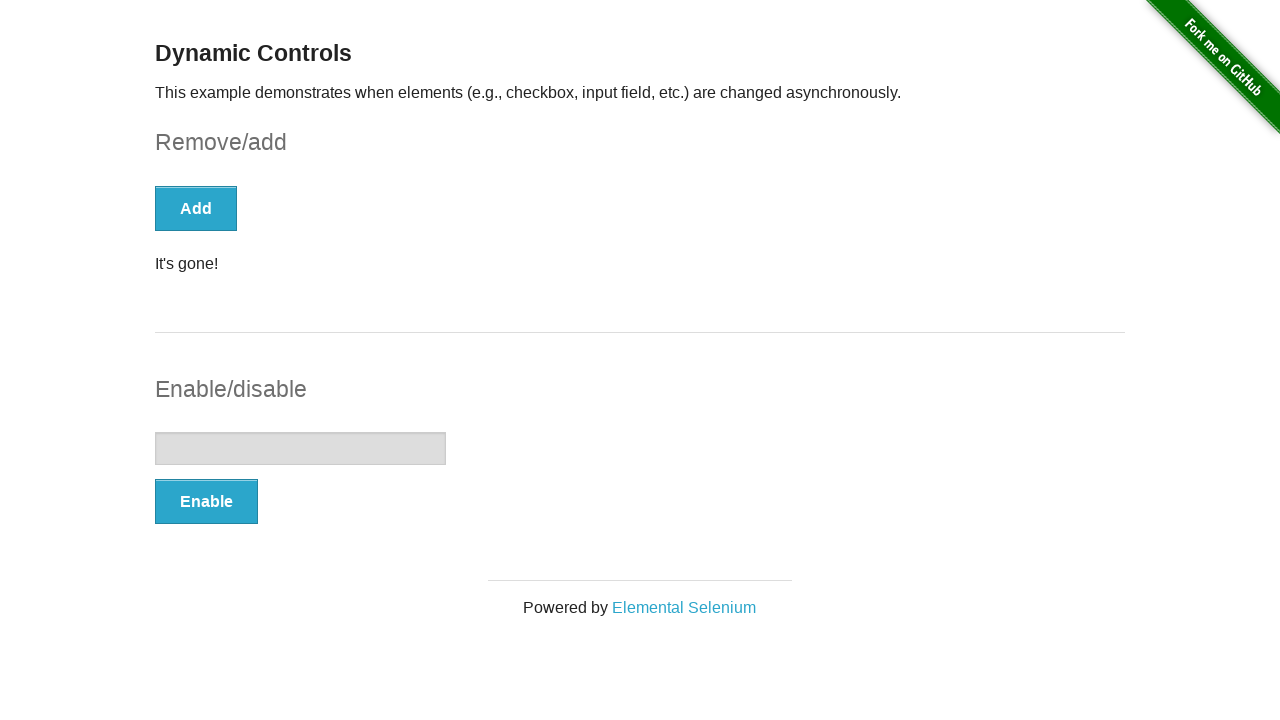

Clicked Add button to restore the dynamic control at (196, 208) on xpath=//*[.='Add']
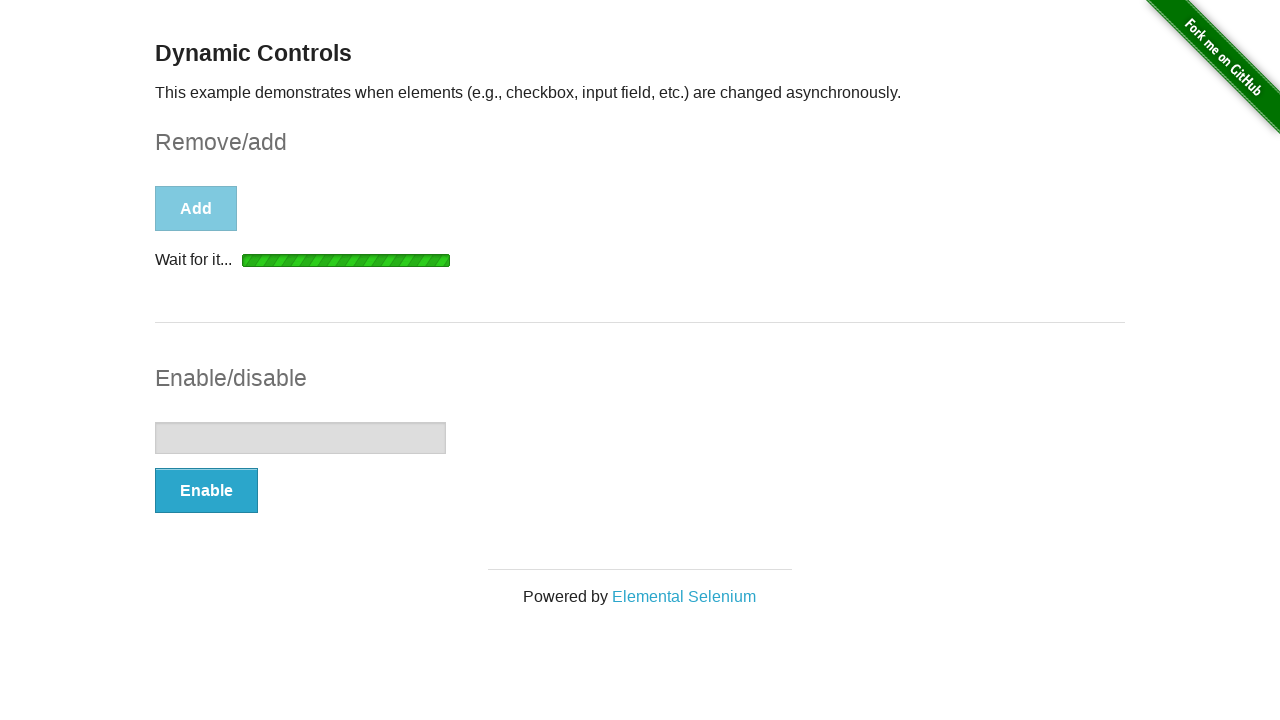

Waited for and found #message element - 'It's back!' message is visible
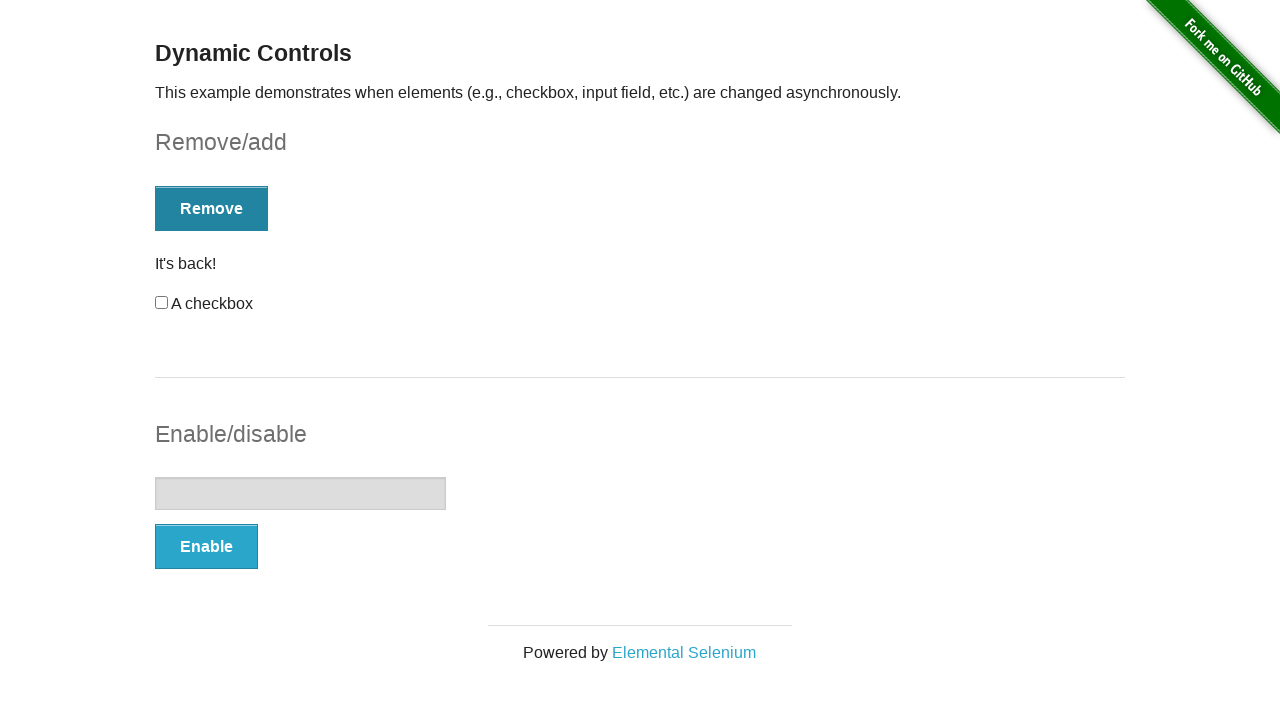

Verified that 'It's back!' message is visible
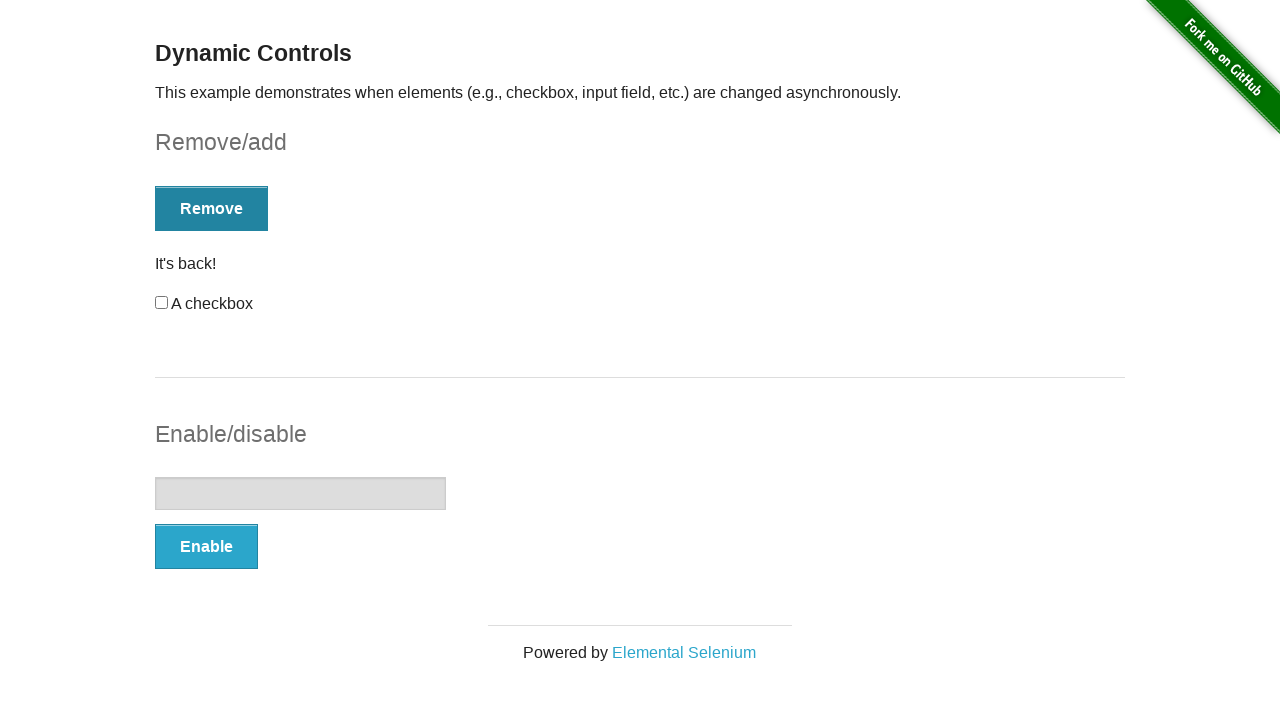

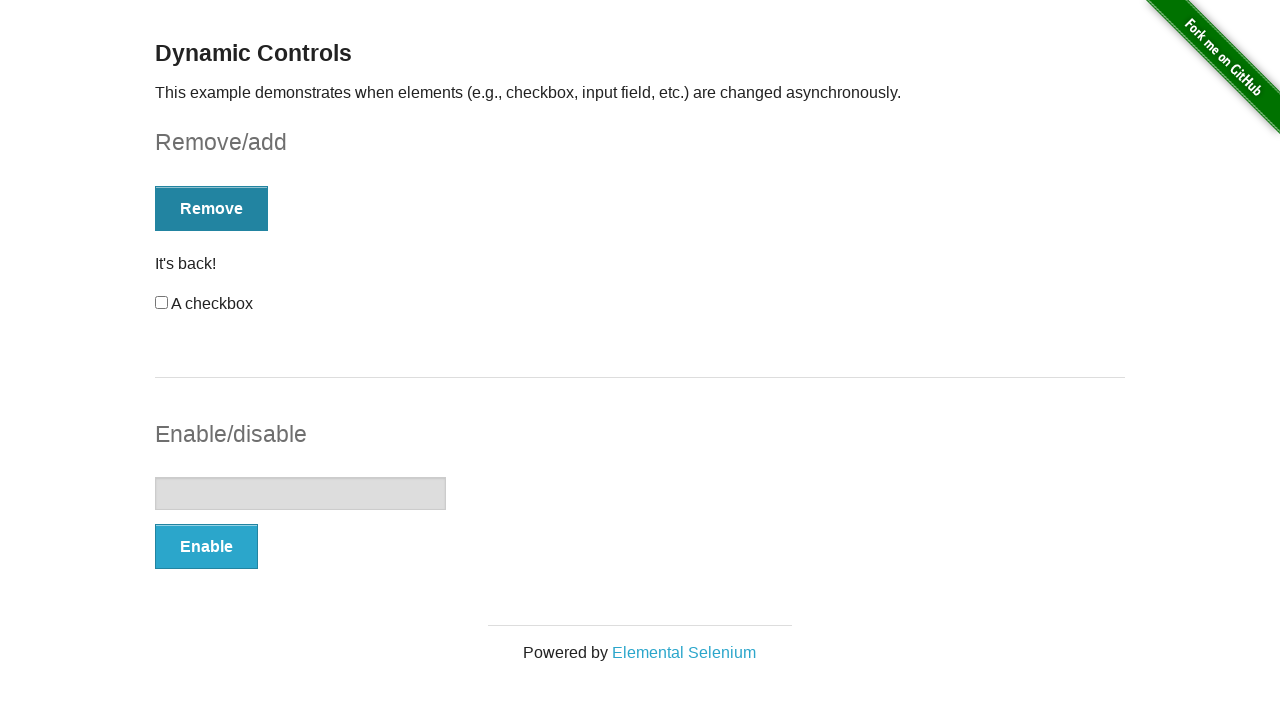